Tests JavaScript alert functionality by triggering an alert button in an iframe and accepting it

Starting URL: https://www.w3schools.com/jsref/tryit.asp?filename=tryjsref_alert

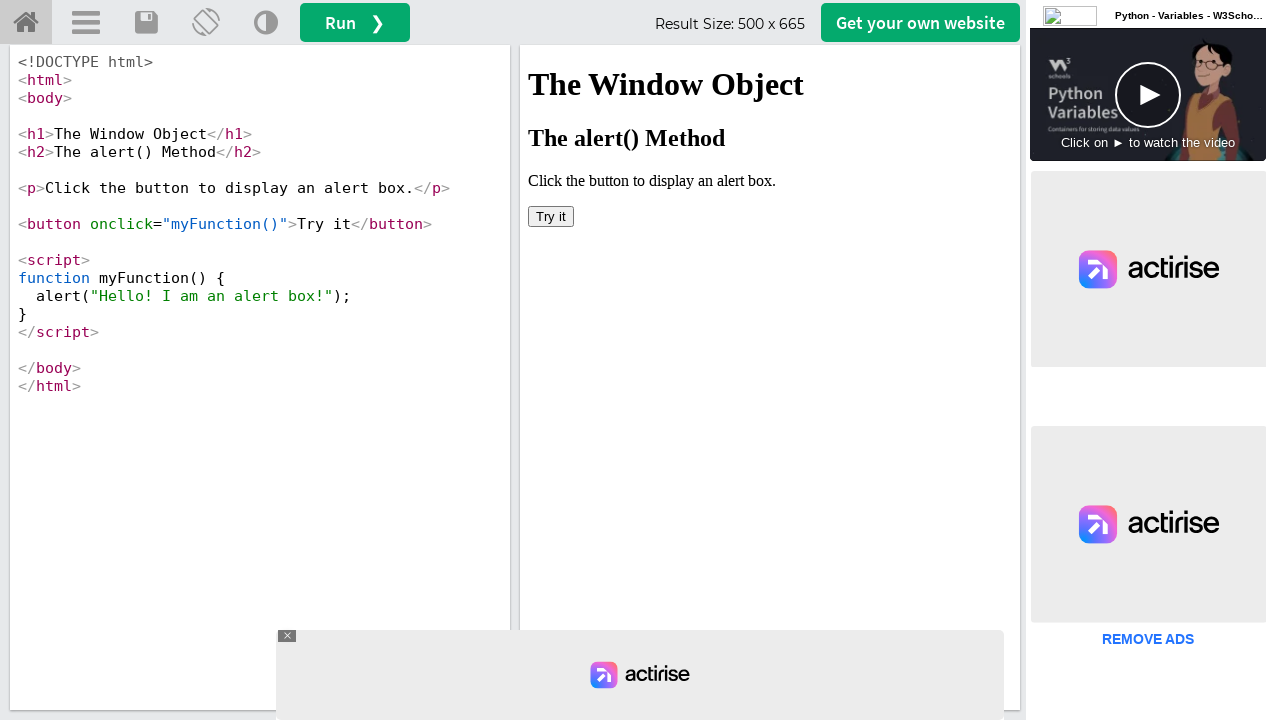

Located iframe with id 'iframeResult' on #accept-choices
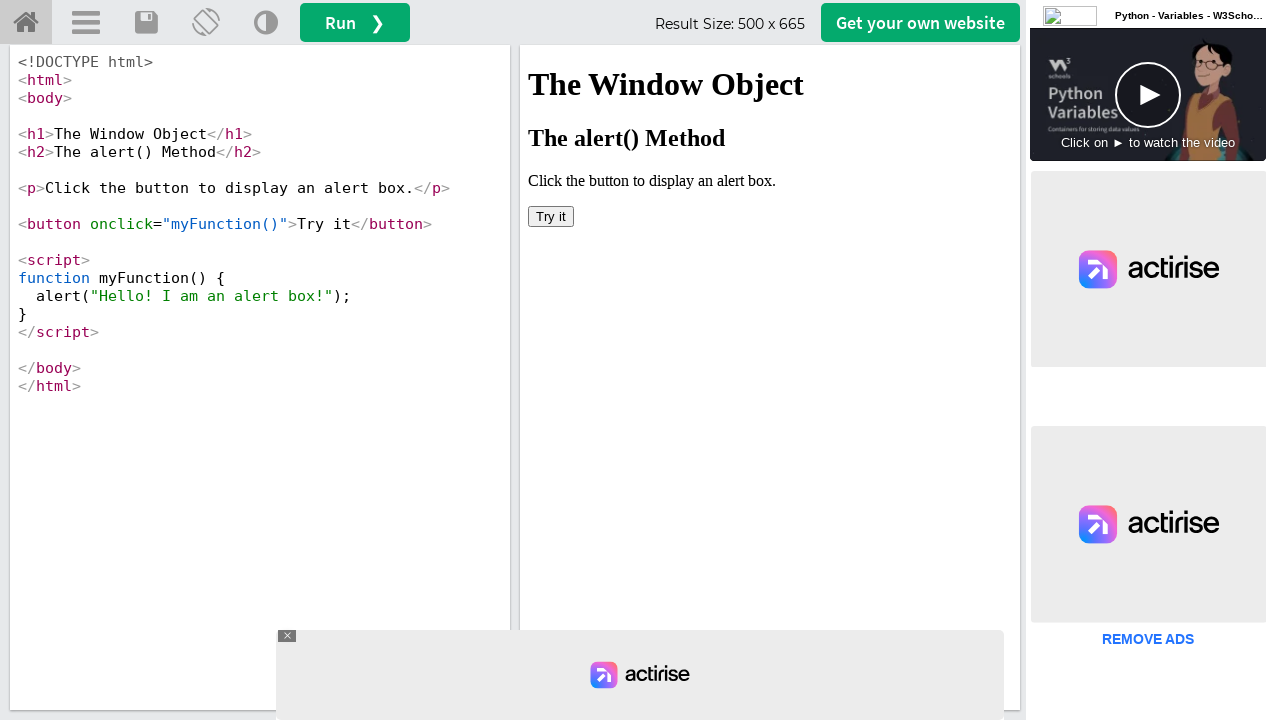

Clicked button to trigger JavaScript alert at (551, 216) on #iframeResult >> internal:control=enter-frame >> button[onclick='myFunction()']
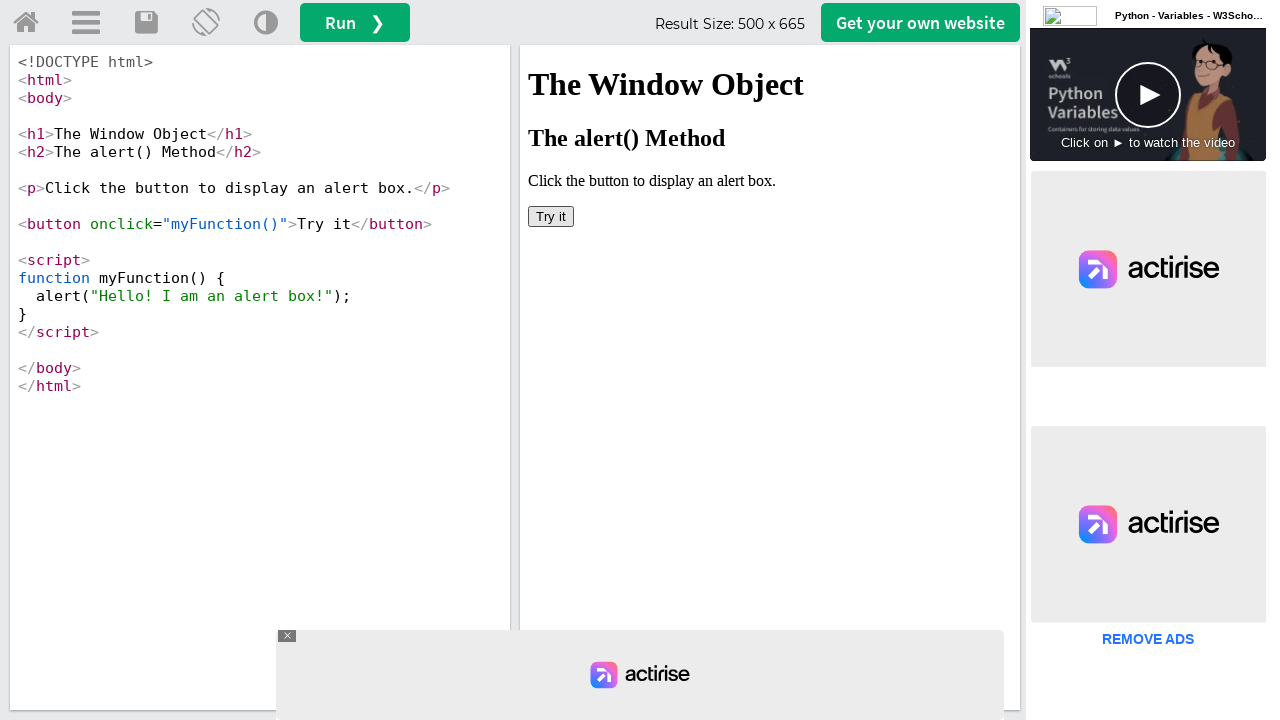

Set up dialog handler to accept alert
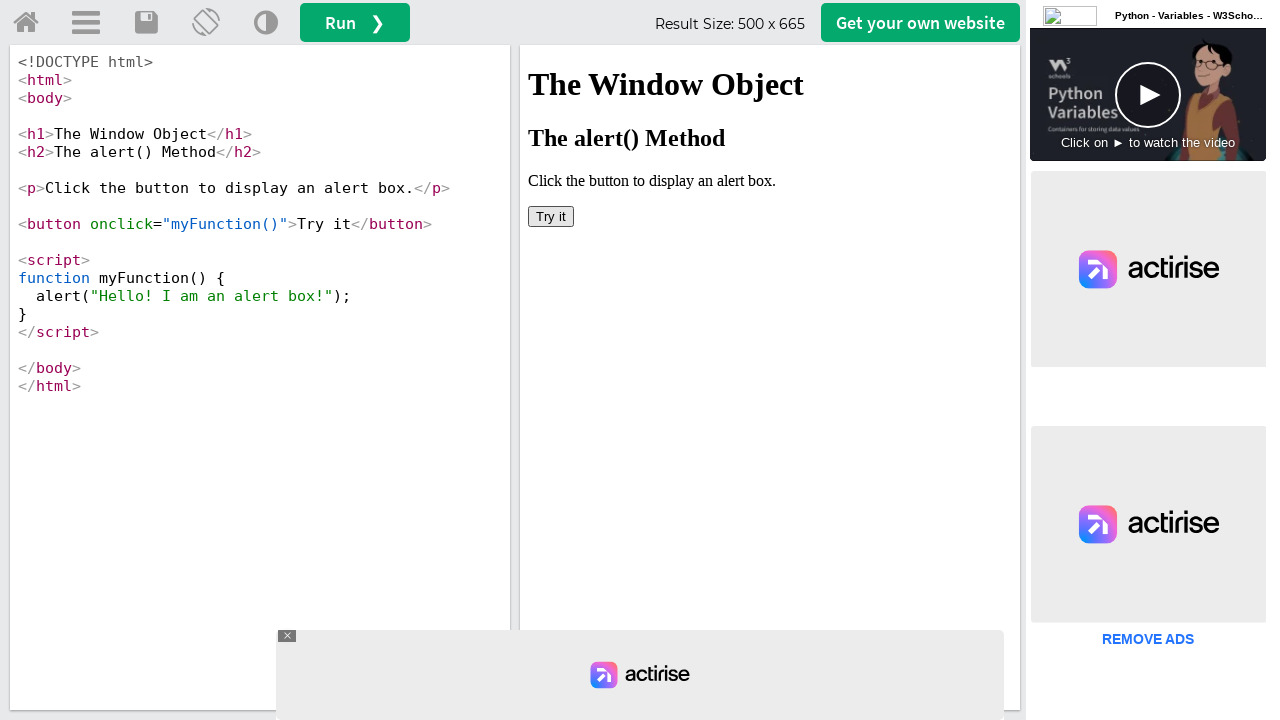

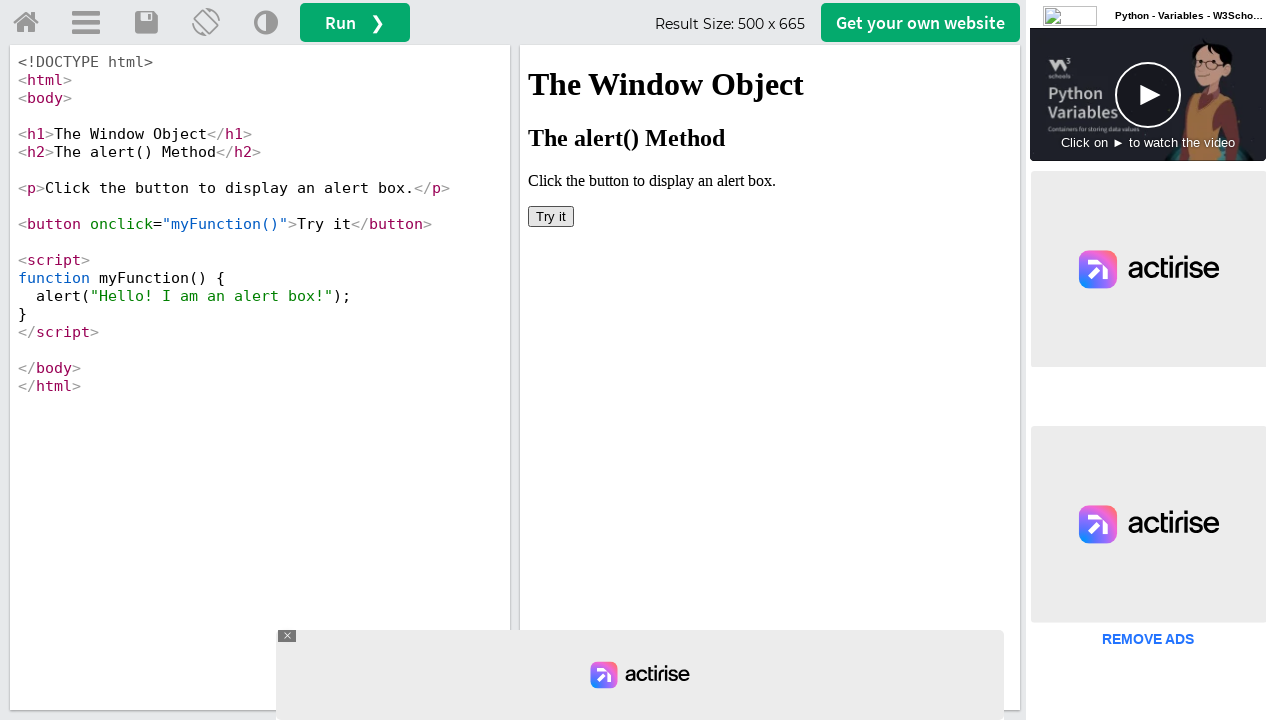